Tests dropdown selection functionality including single select for fruits and multi-select for hobbies, selecting multiple options and then deselecting one

Starting URL: https://syntaxprojects.com/basic-select-dropdown-demo-homework.php

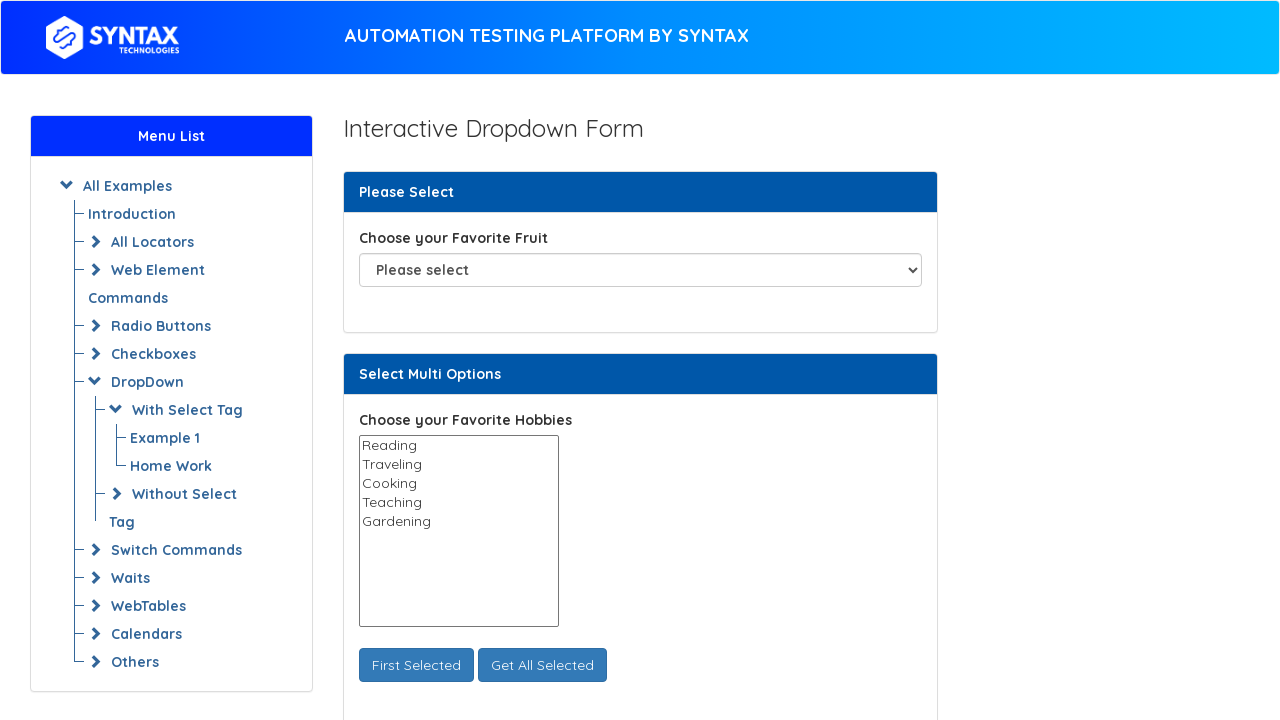

Selected 'Pear' from fruit dropdown on #fav_fruit_selector
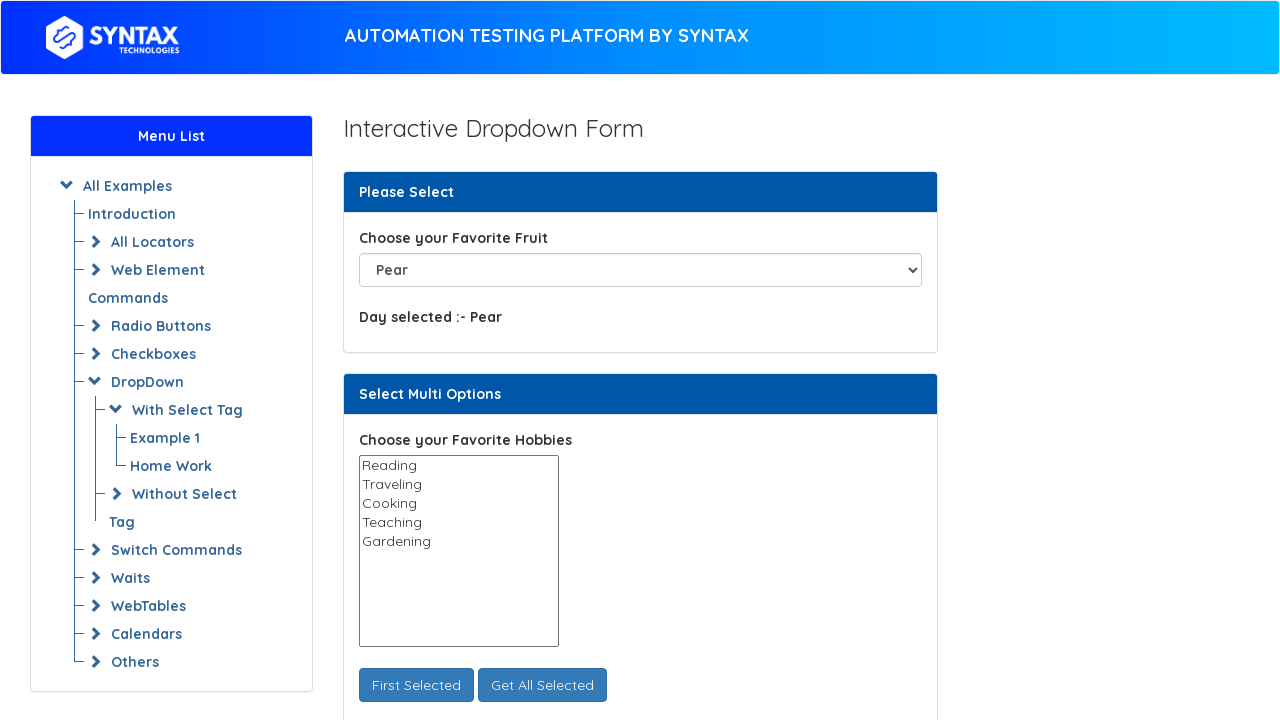

Selected hobby option by index 1 on #select_multi_hobbies
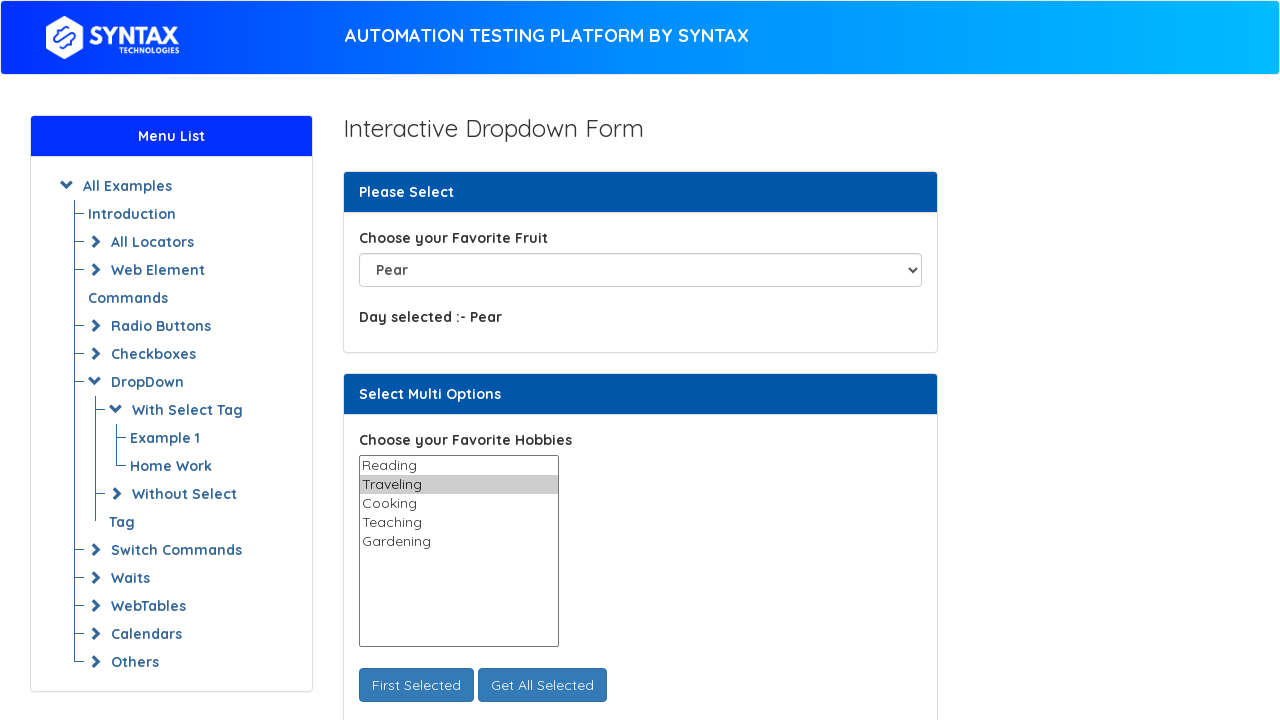

Selected 'Cooking' from hobbies multi-select dropdown on #select_multi_hobbies
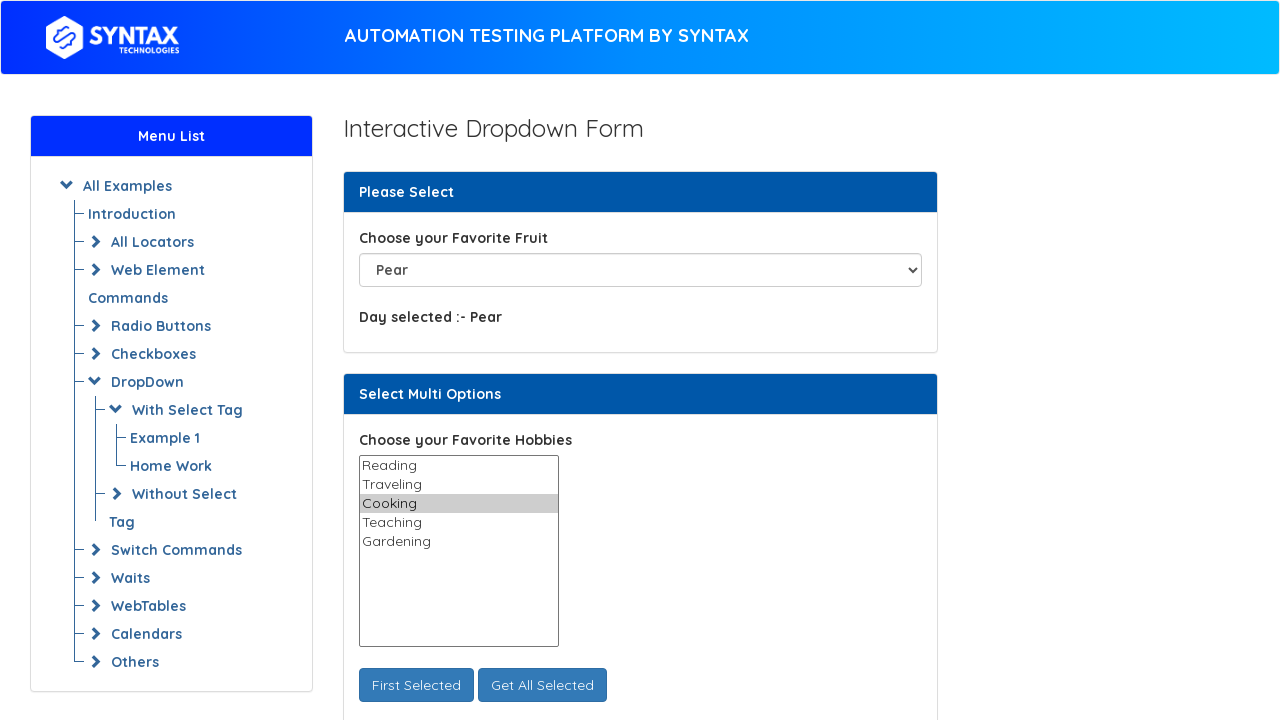

Selected 'Gardening' from hobbies multi-select dropdown on #select_multi_hobbies
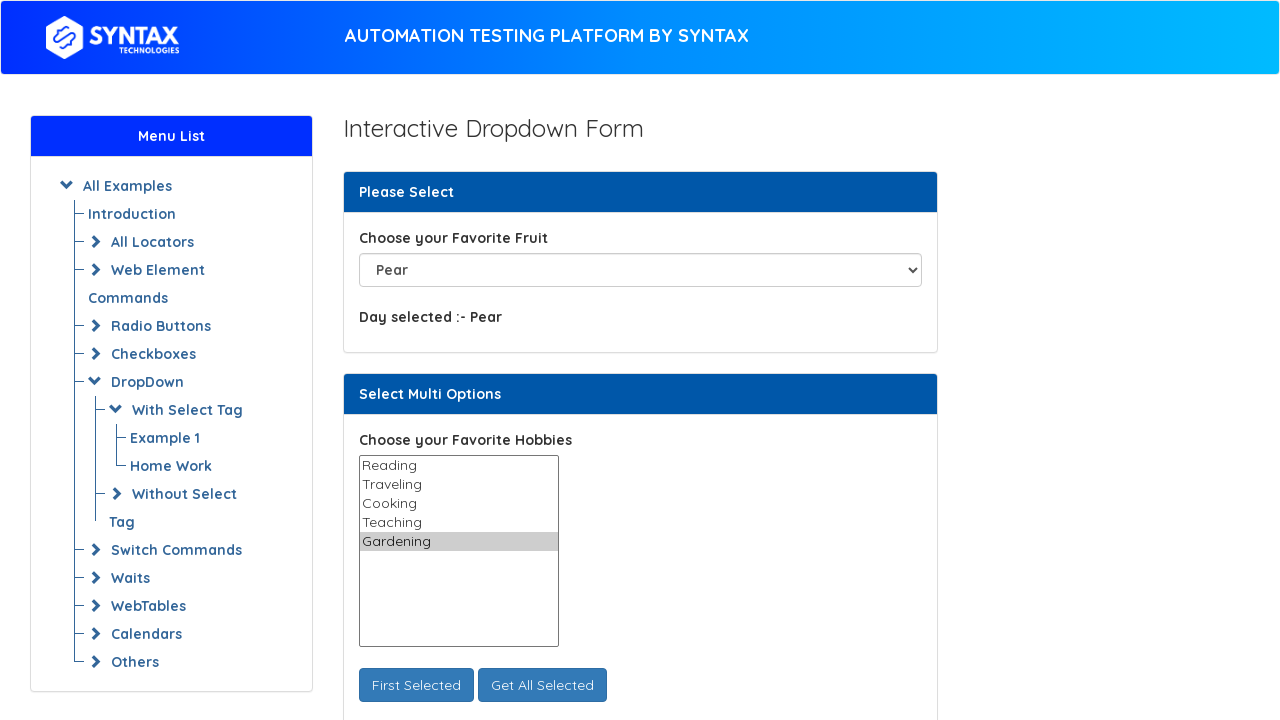

Clicked 'Get All' button to display selected hobbies at (542, 685) on #get_all
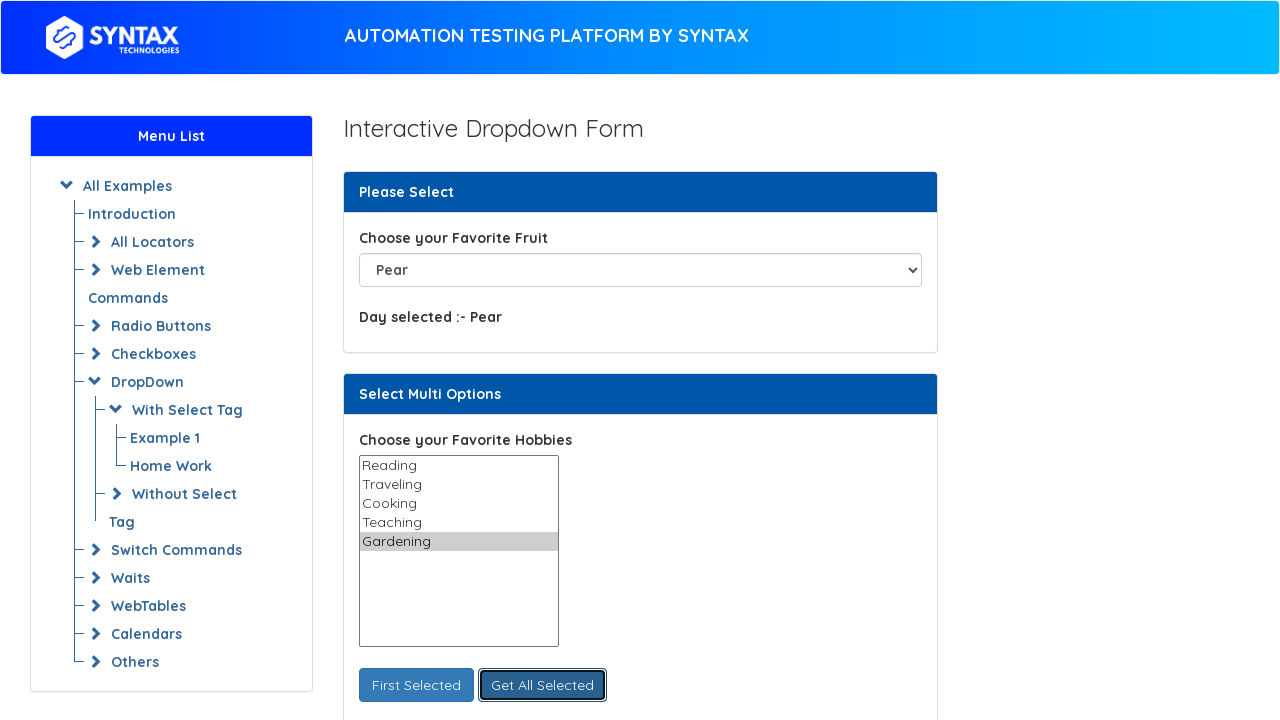

Waited 2 seconds for UI to update
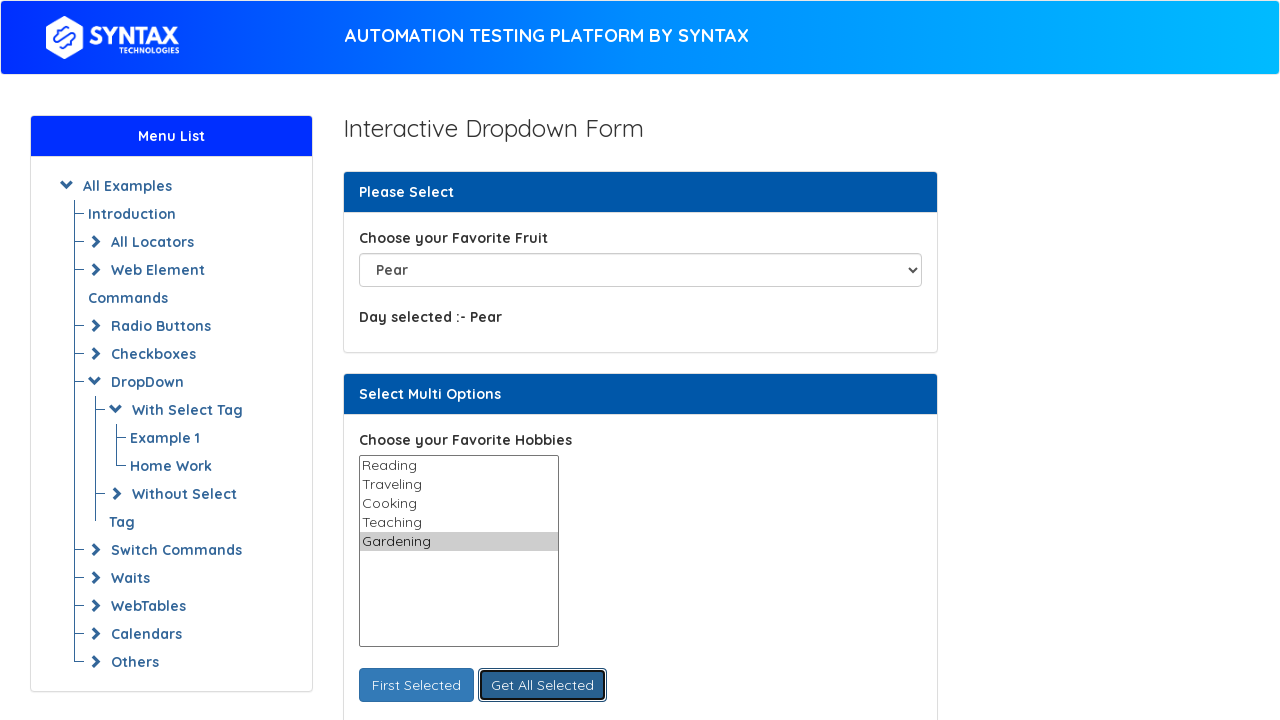

Deselected hobby option at index 1 using JavaScript
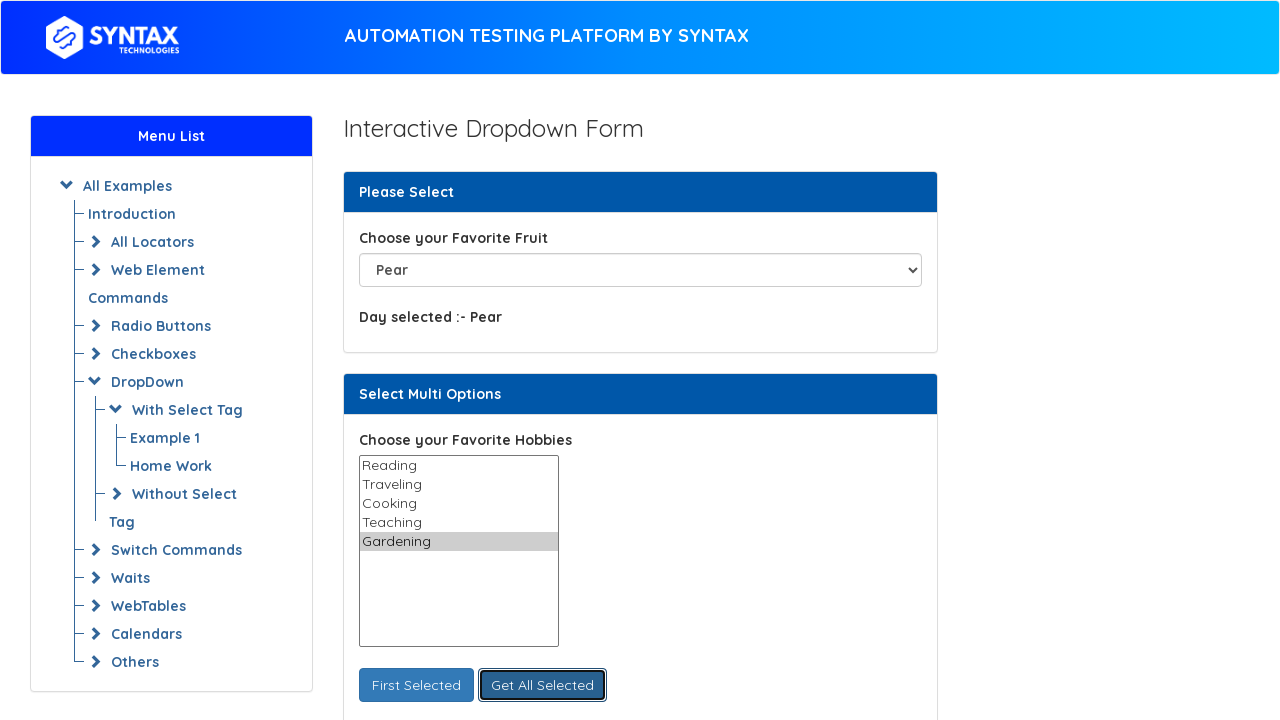

Clicked 'Get All' button again to display updated hobby selections at (542, 685) on #get_all
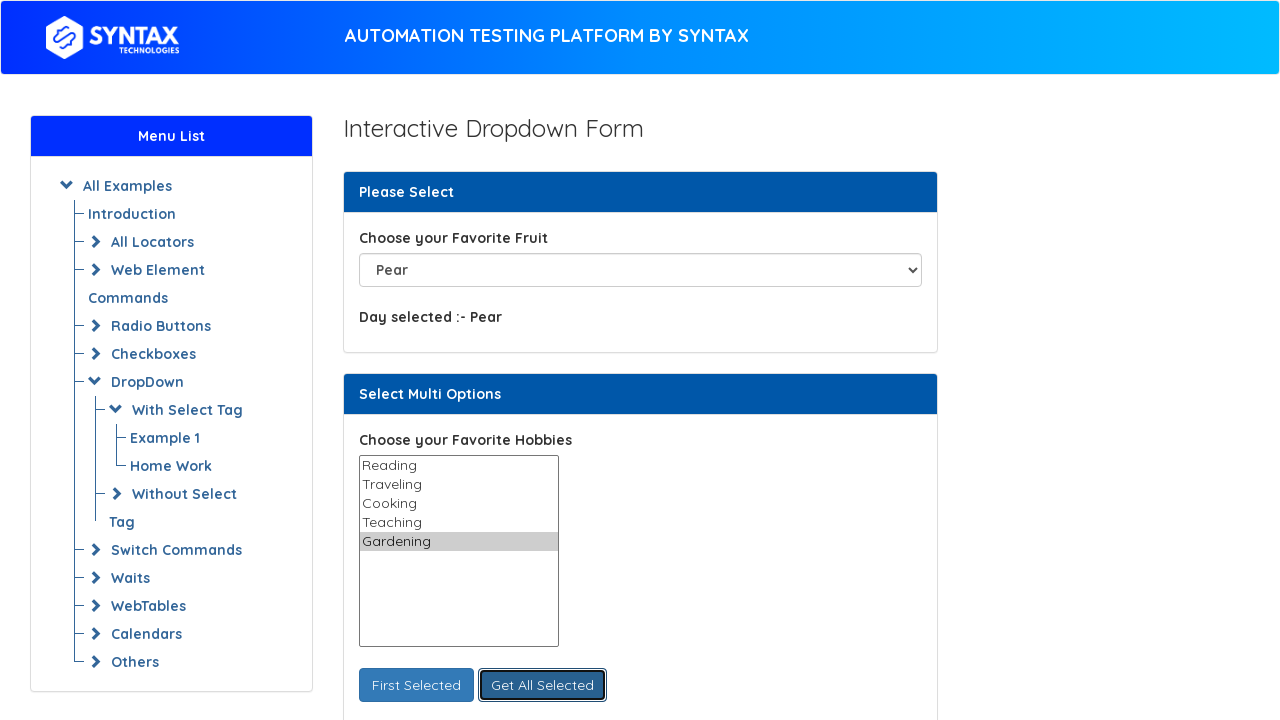

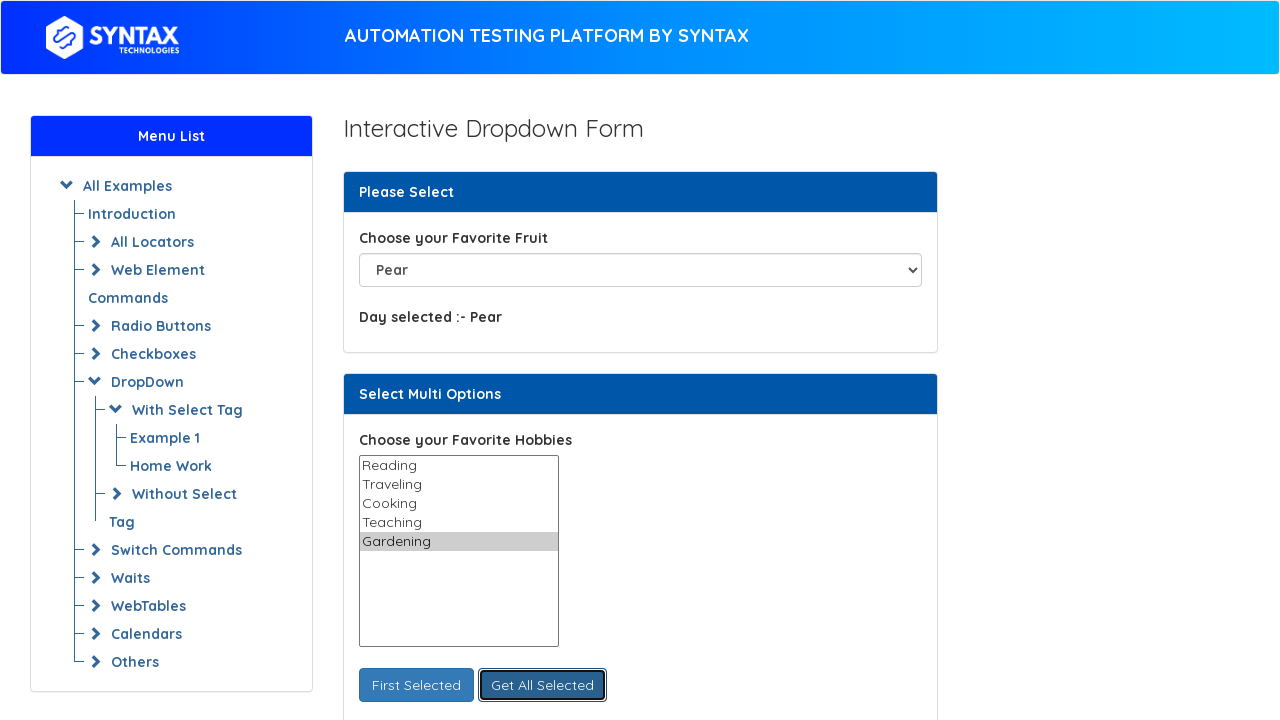